Tests pagination functionality on an events listing page by clicking through multiple pages and waiting for tournament content to load.

Starting URL: https://bracketteam.com/events

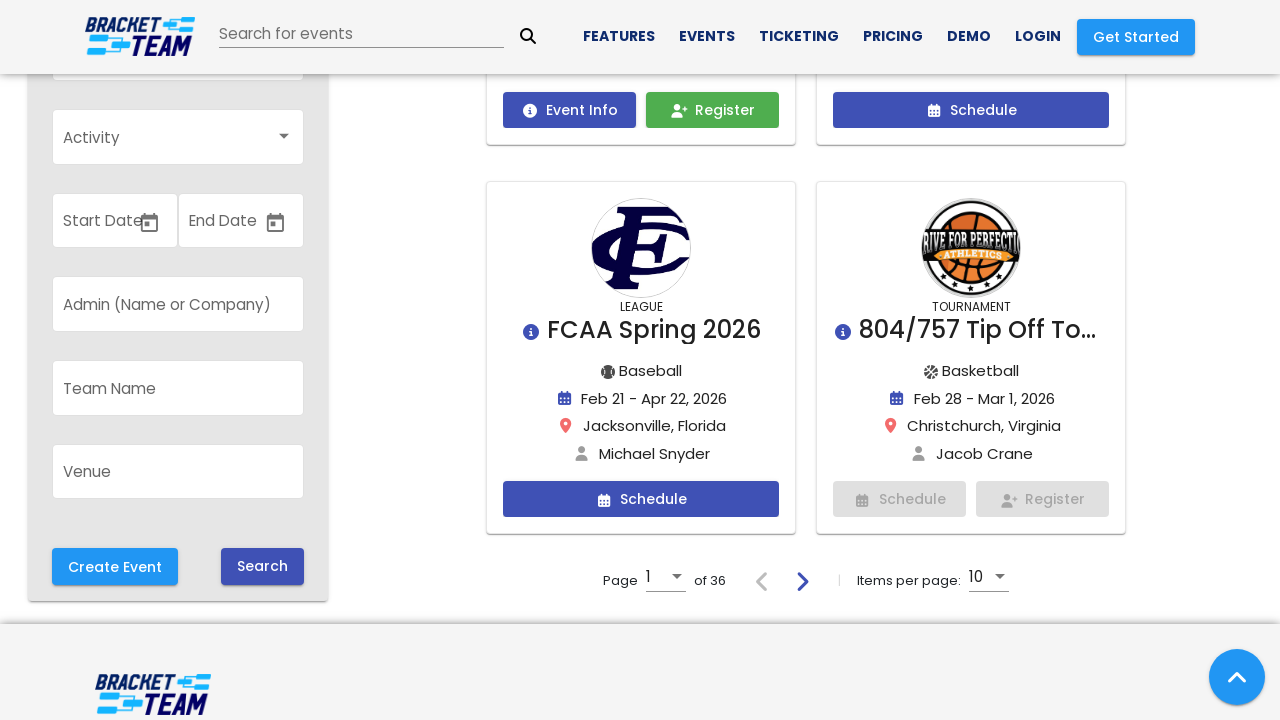

Waited for tournament containers to load on initial page
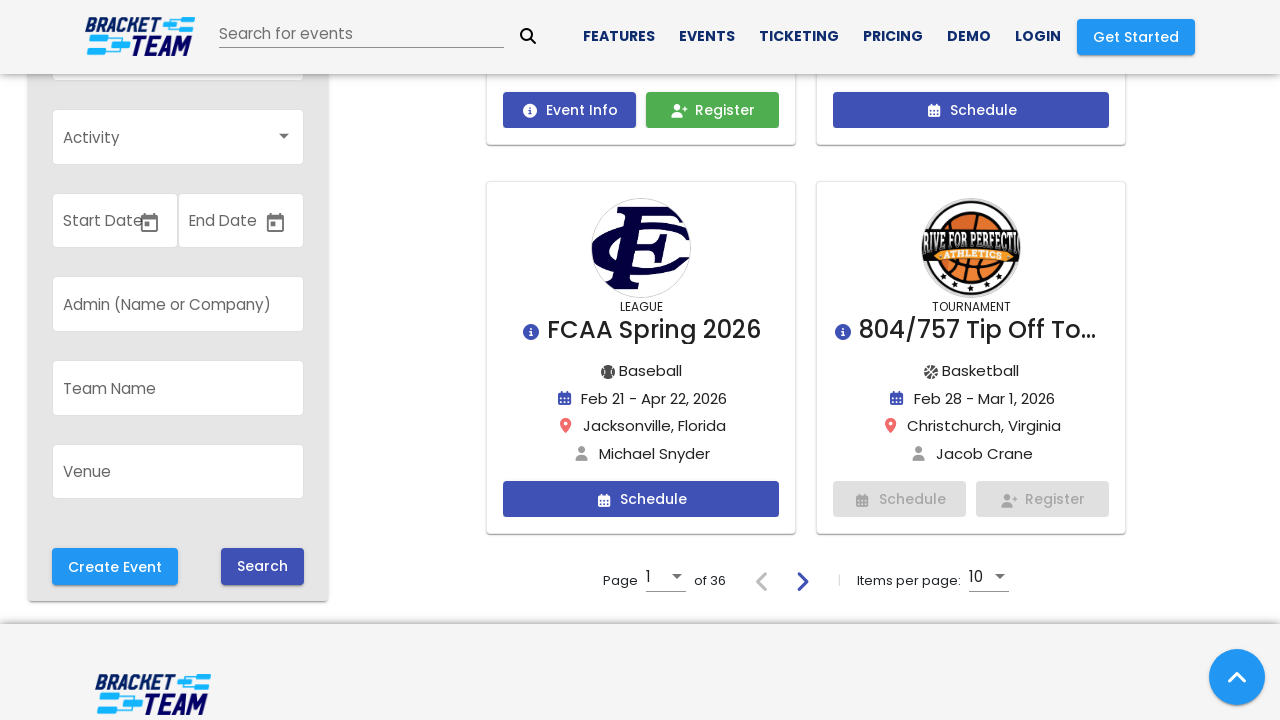

Located pagination buttons
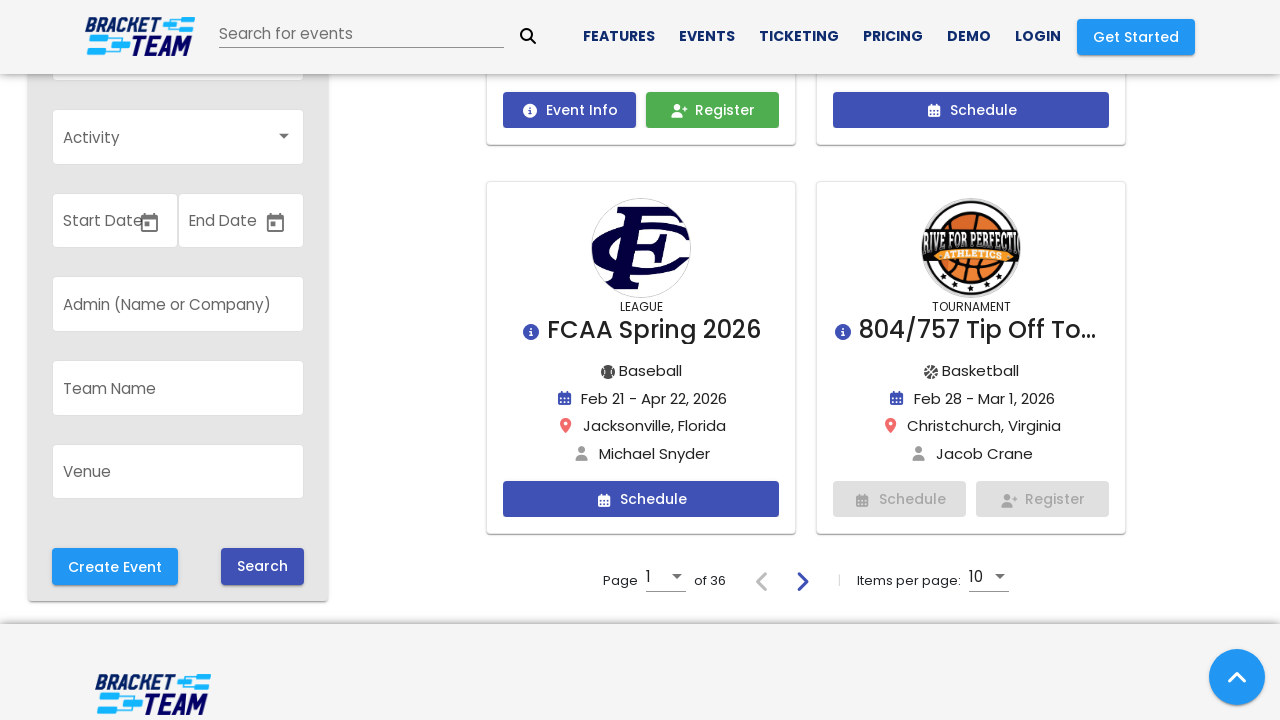

Clicked next button to navigate to second page at (802, 580) on xpath=//div[contains(@class, "page-selection")]/button[@mat-icon-button] >> nth=
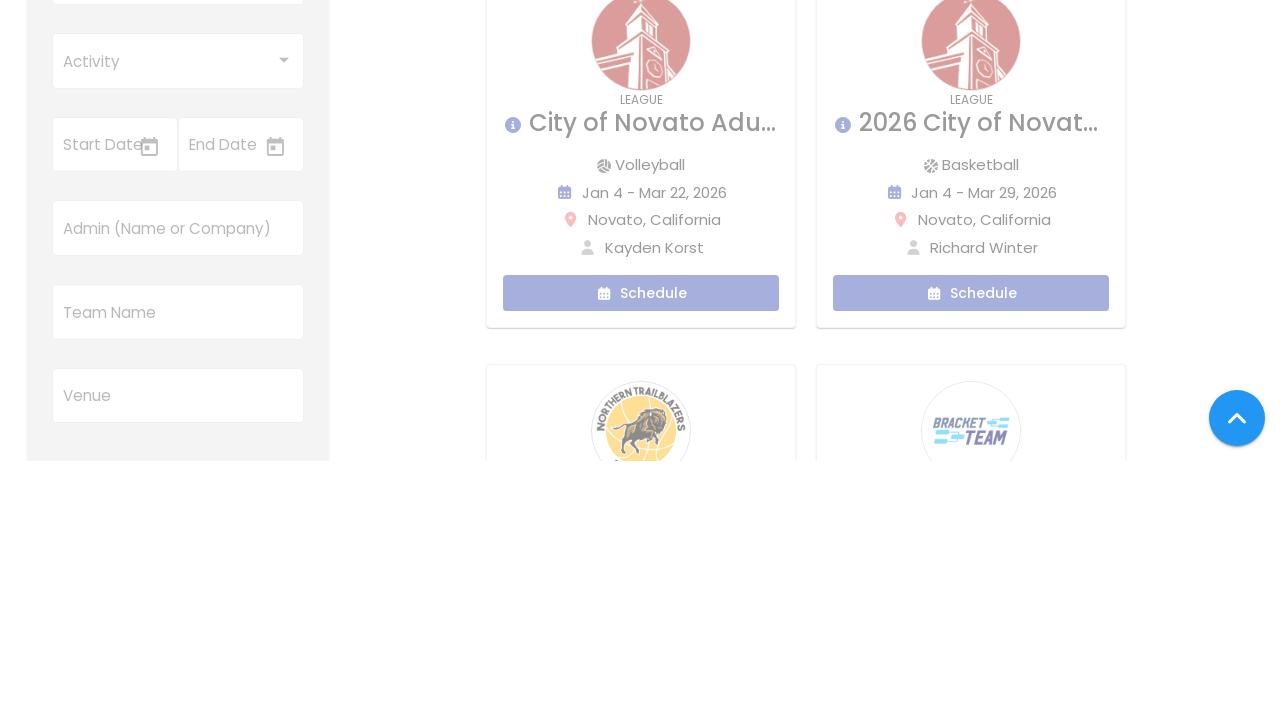

Waited for loading spinner to disappear
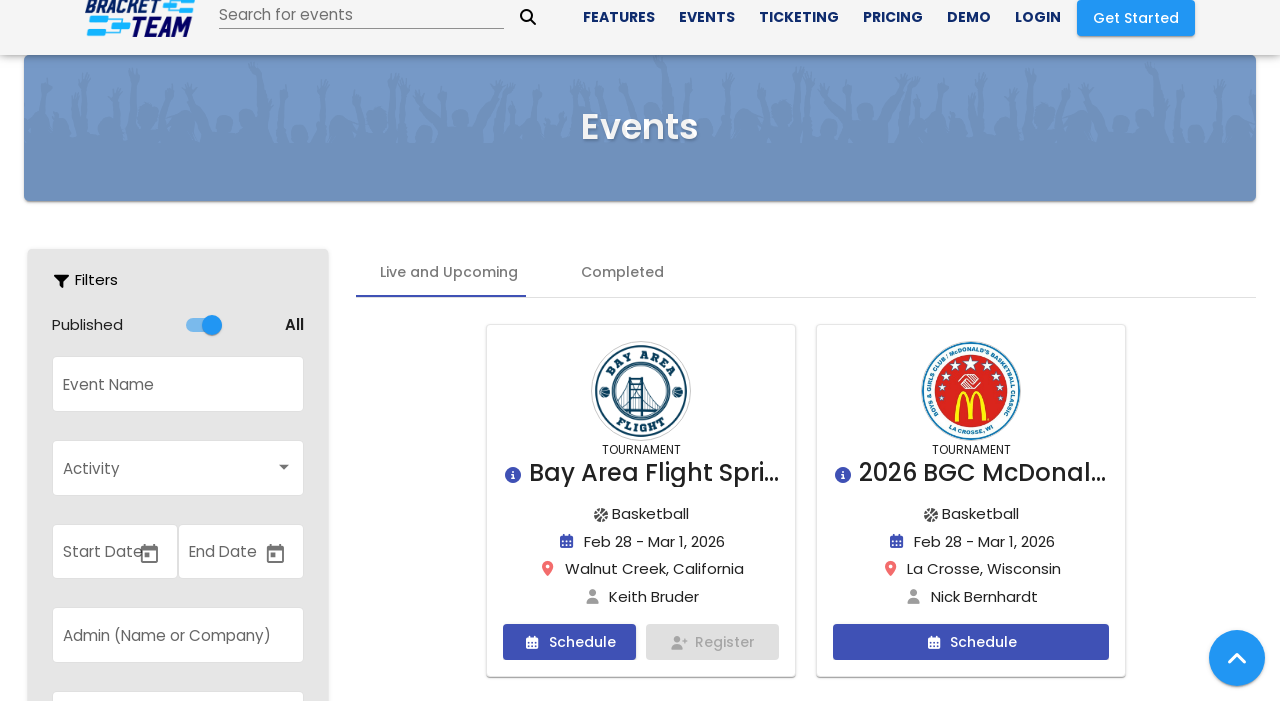

Waited for tournament content to load on second page
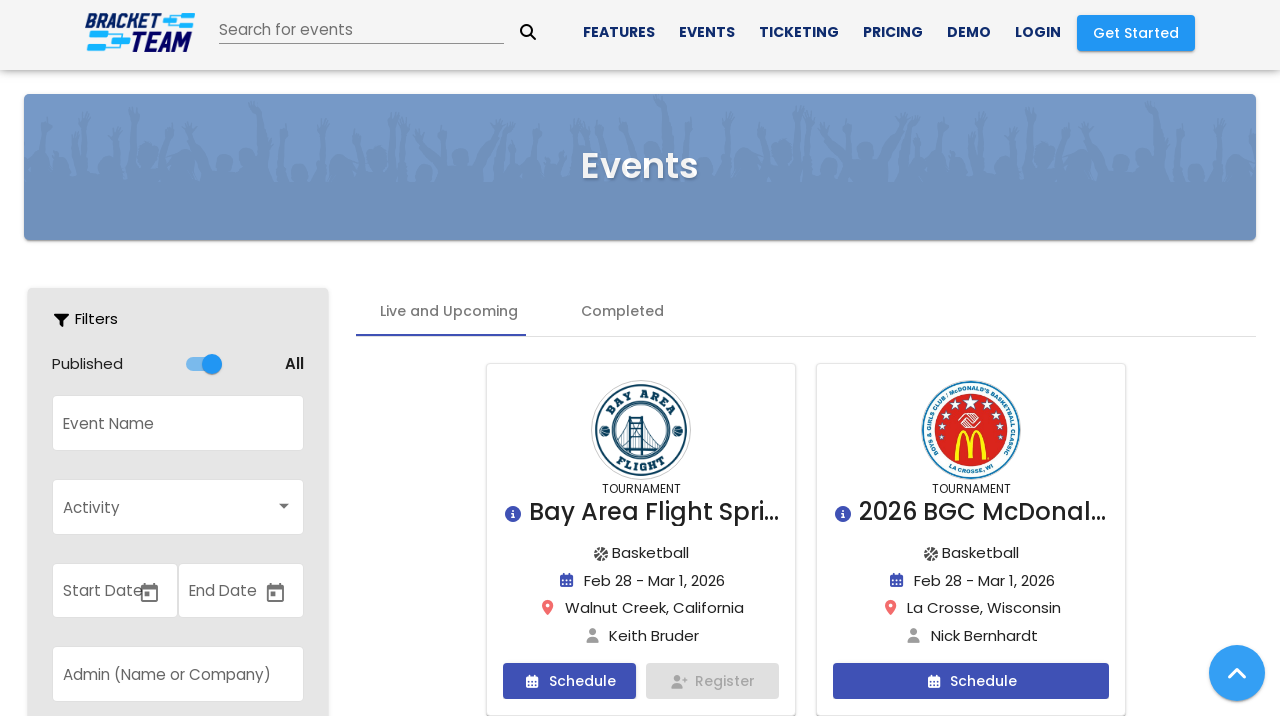

Clicked next button to navigate to third page at (802, 360) on xpath=//div[contains(@class, "page-selection")]/button[@mat-icon-button] >> nth=
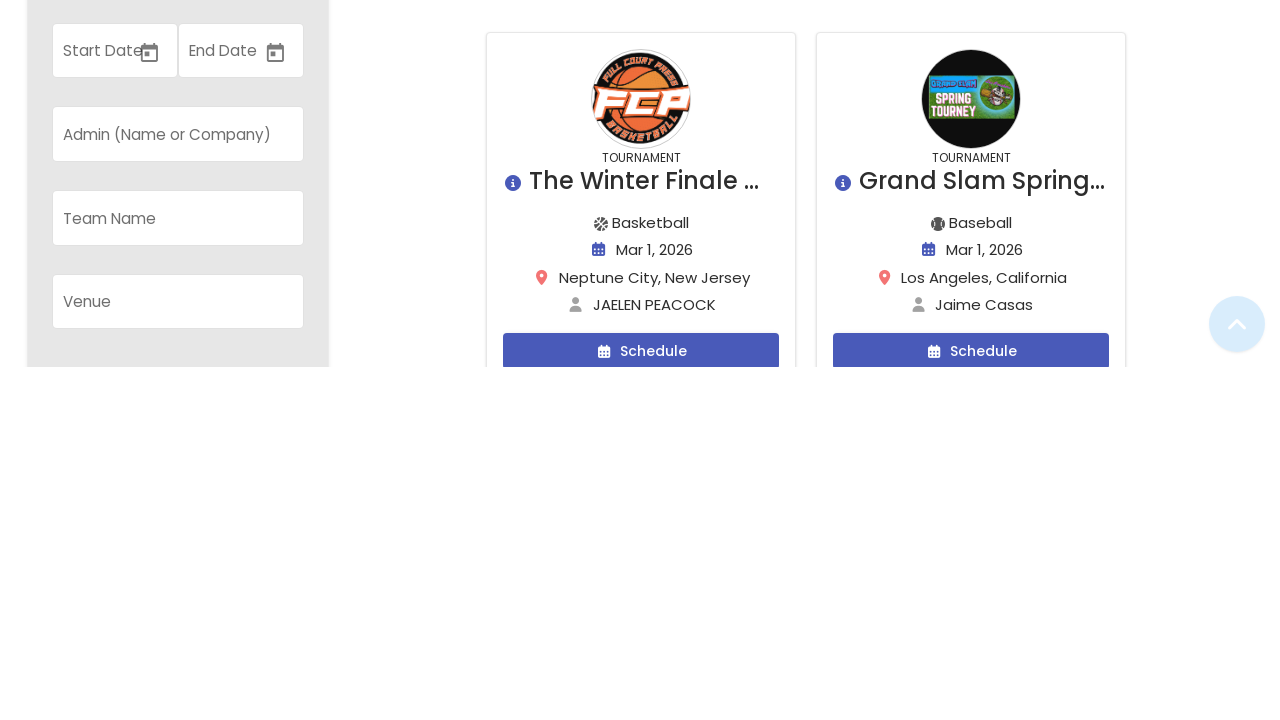

Waited for loading spinner to disappear after navigating to third page
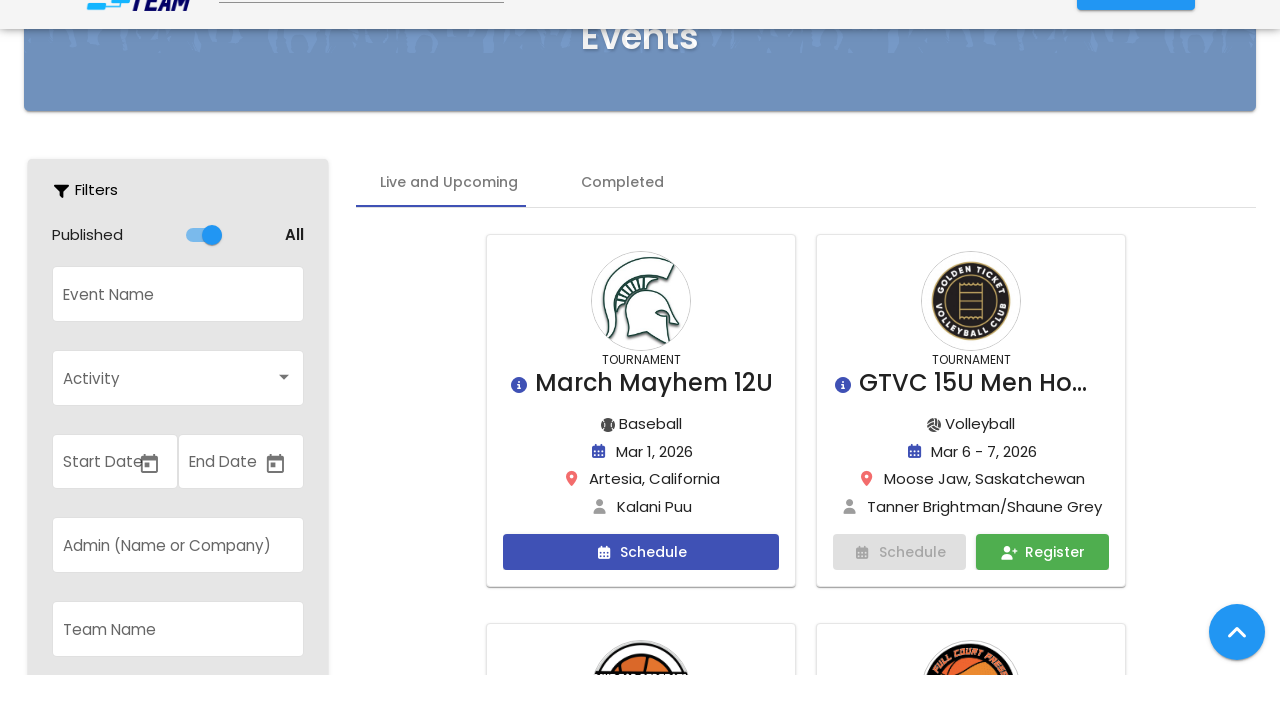

Verified tournament content loaded on third page
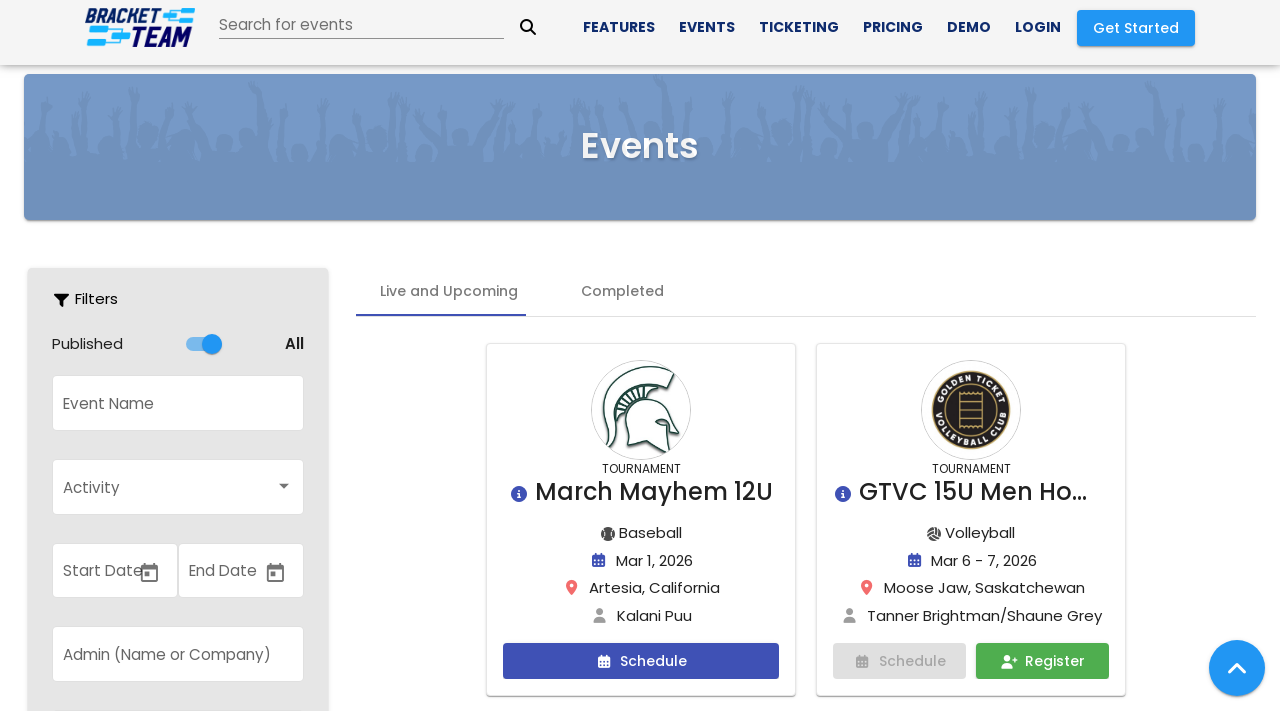

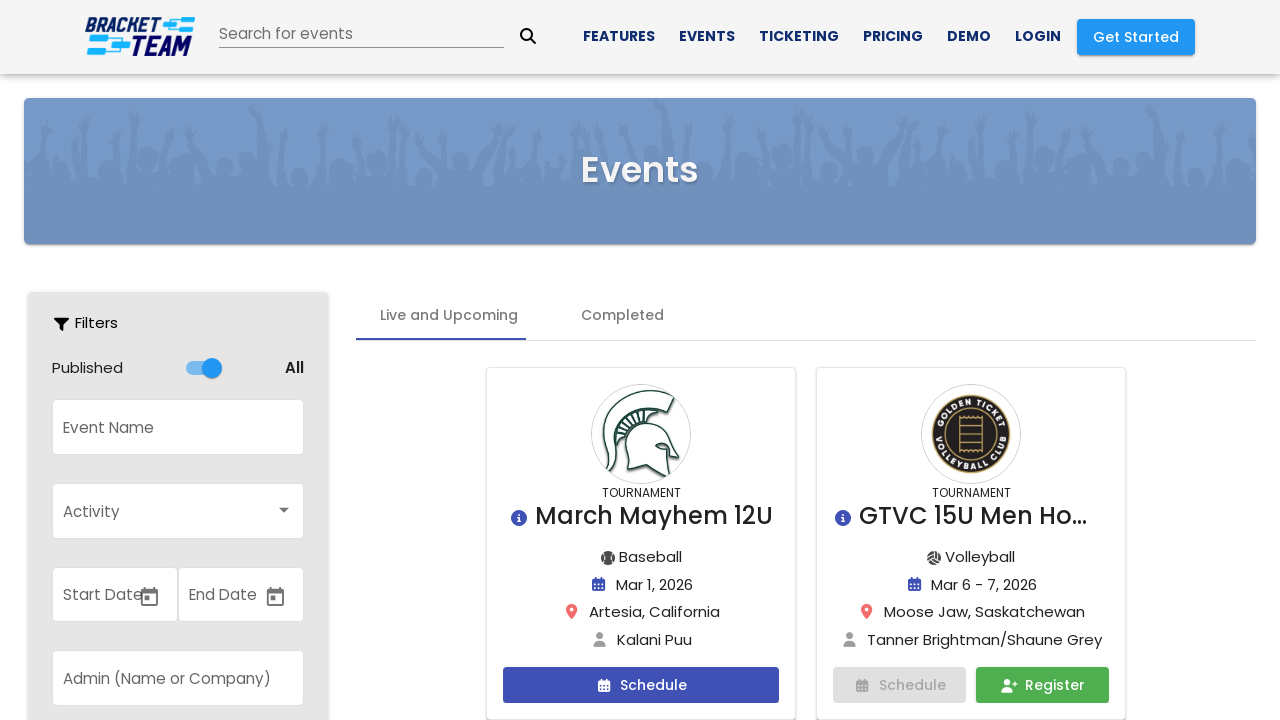